Tests dropdown selection by using JavaScript to select an option from a dropdown menu

Starting URL: https://the-internet.herokuapp.com/dropdown

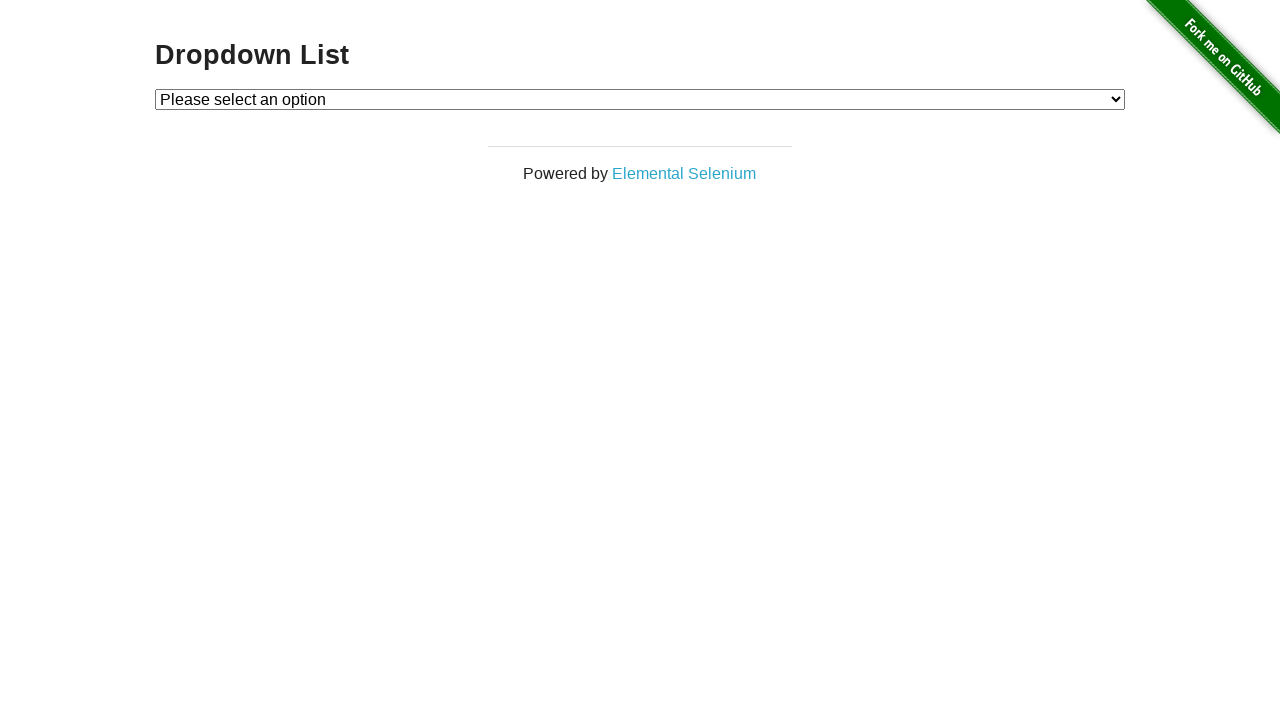

Used JavaScript to select option with value '2' from dropdown
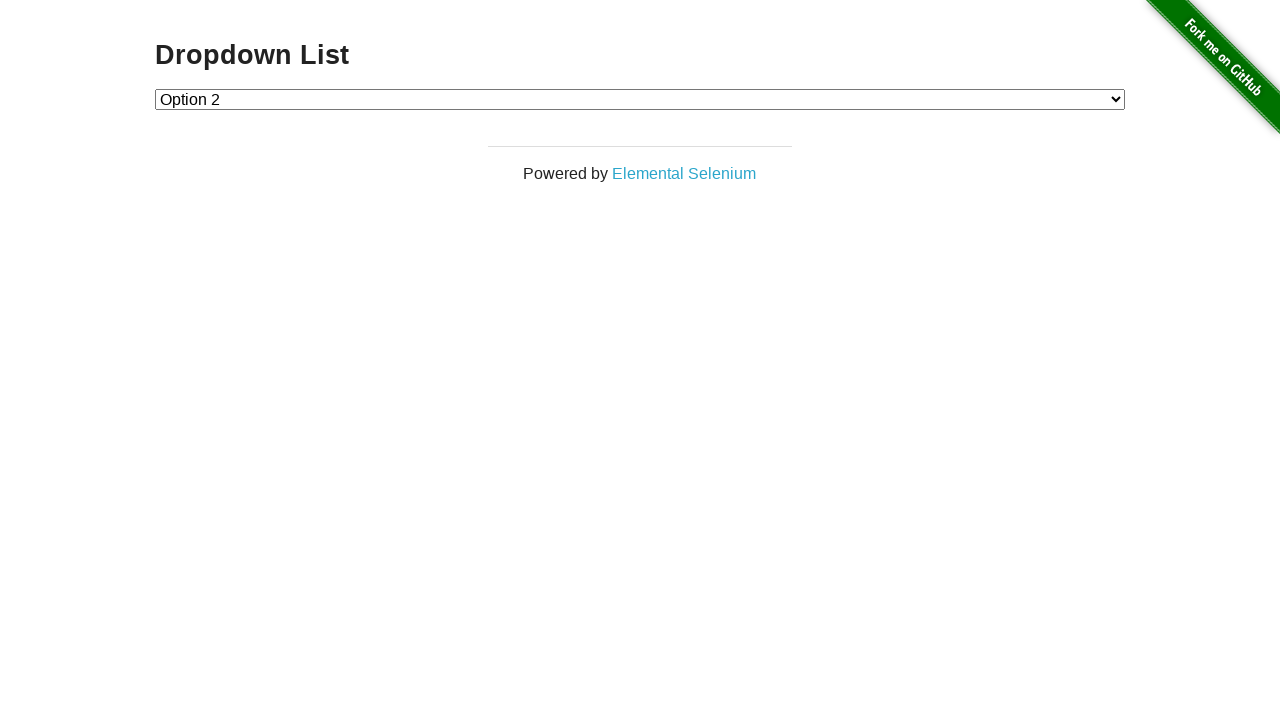

Verified that dropdown selection value is '2'
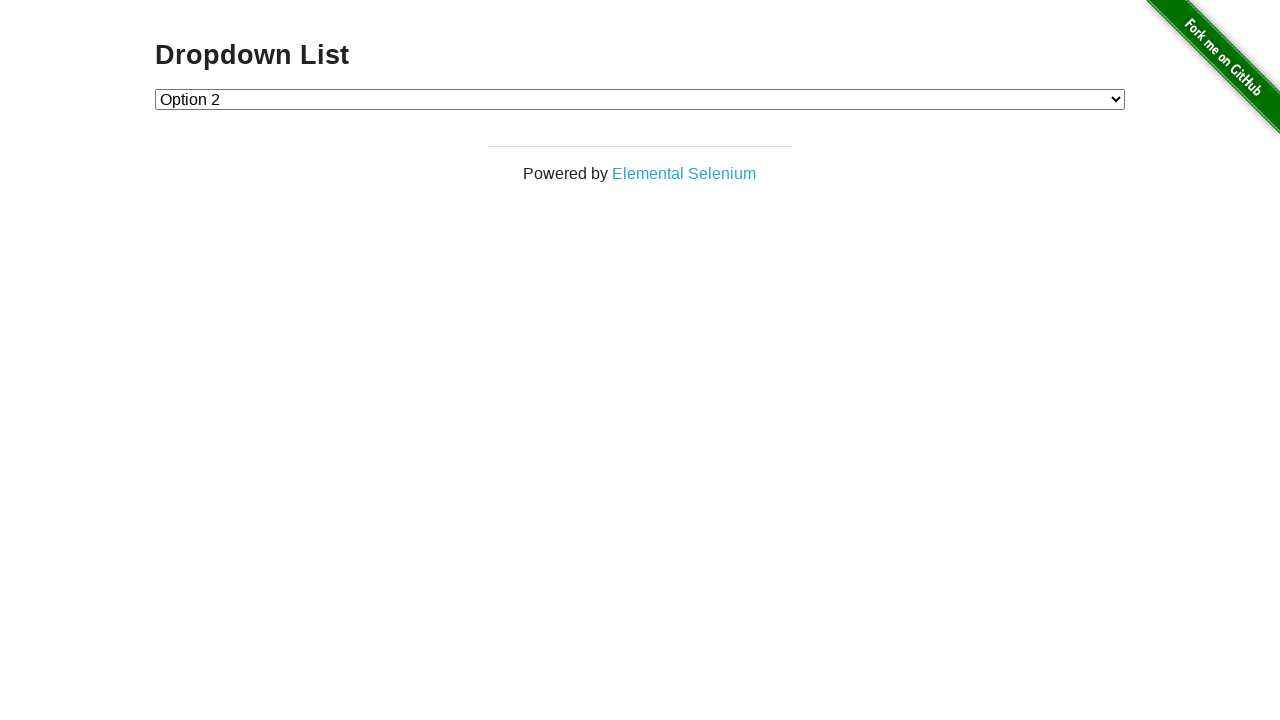

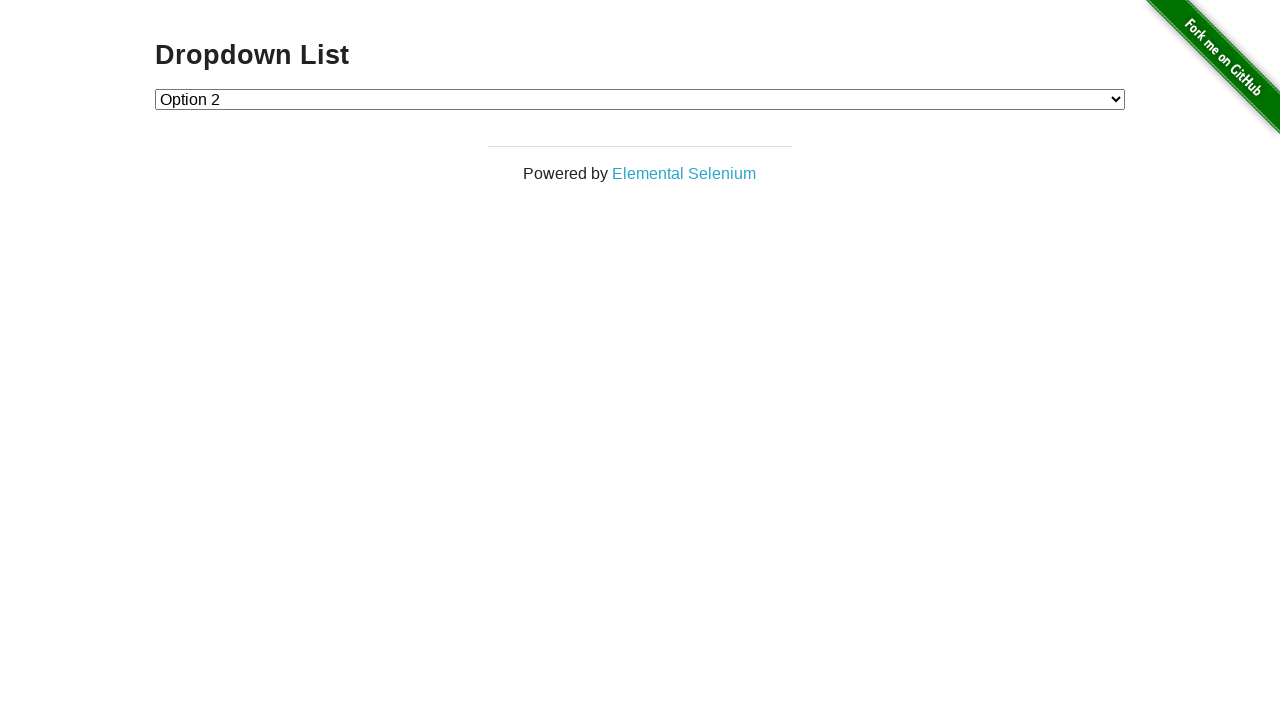